Tests checkbox functionality by navigating to the checkboxes page, unchecking checkbox 2 and checking checkbox 1, then verifying their states

Starting URL: http://the-internet.herokuapp.com/

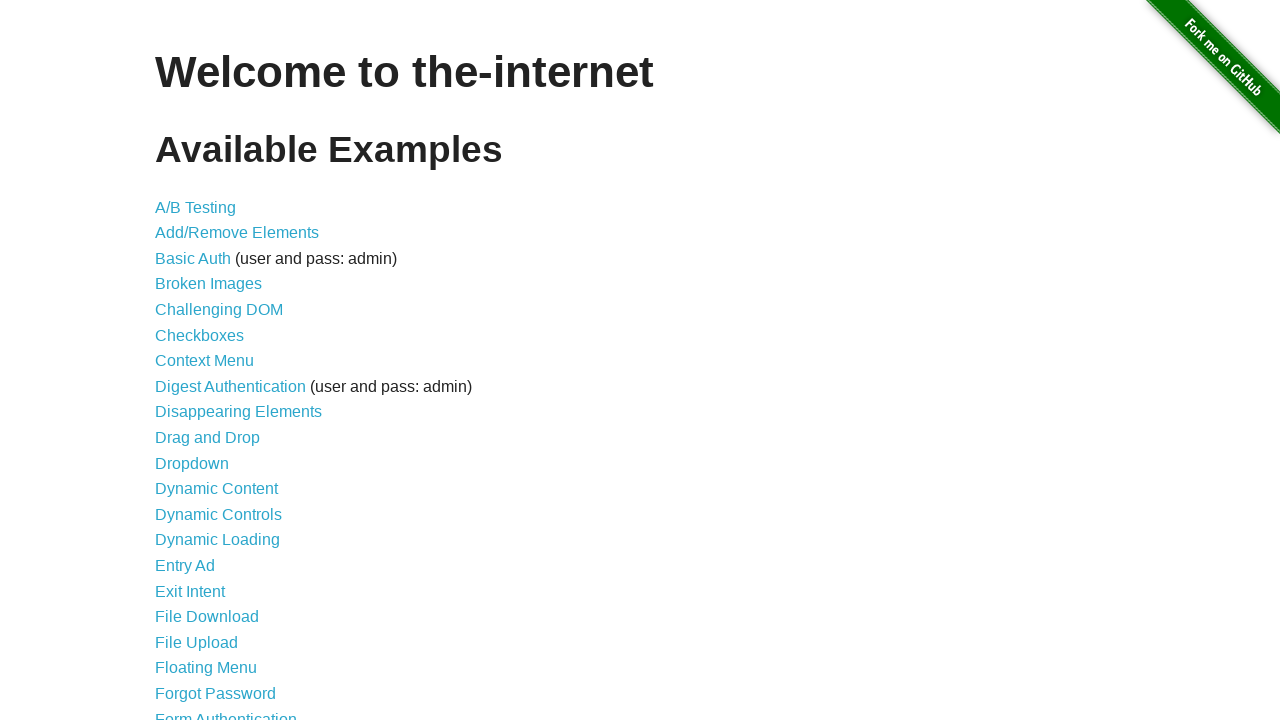

Navigated to the-internet.herokuapp.com home page
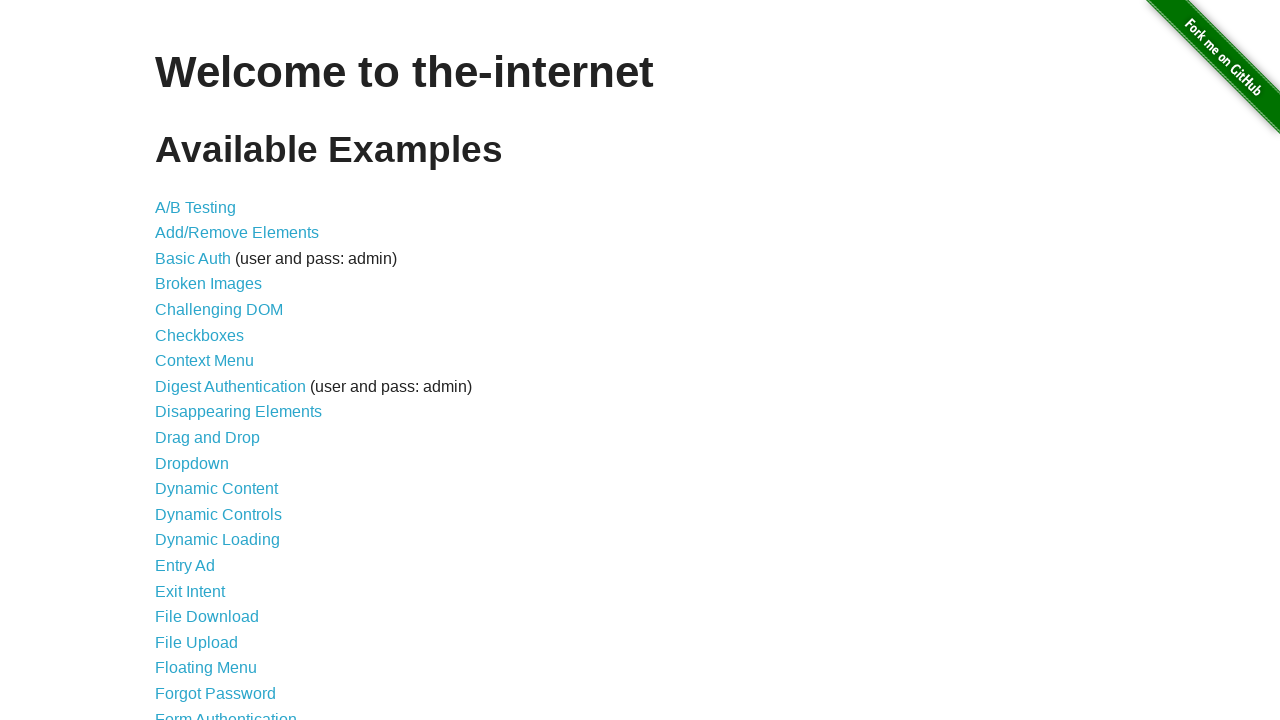

Clicked link to navigate to checkboxes page at (200, 335) on a[href='/checkboxes']
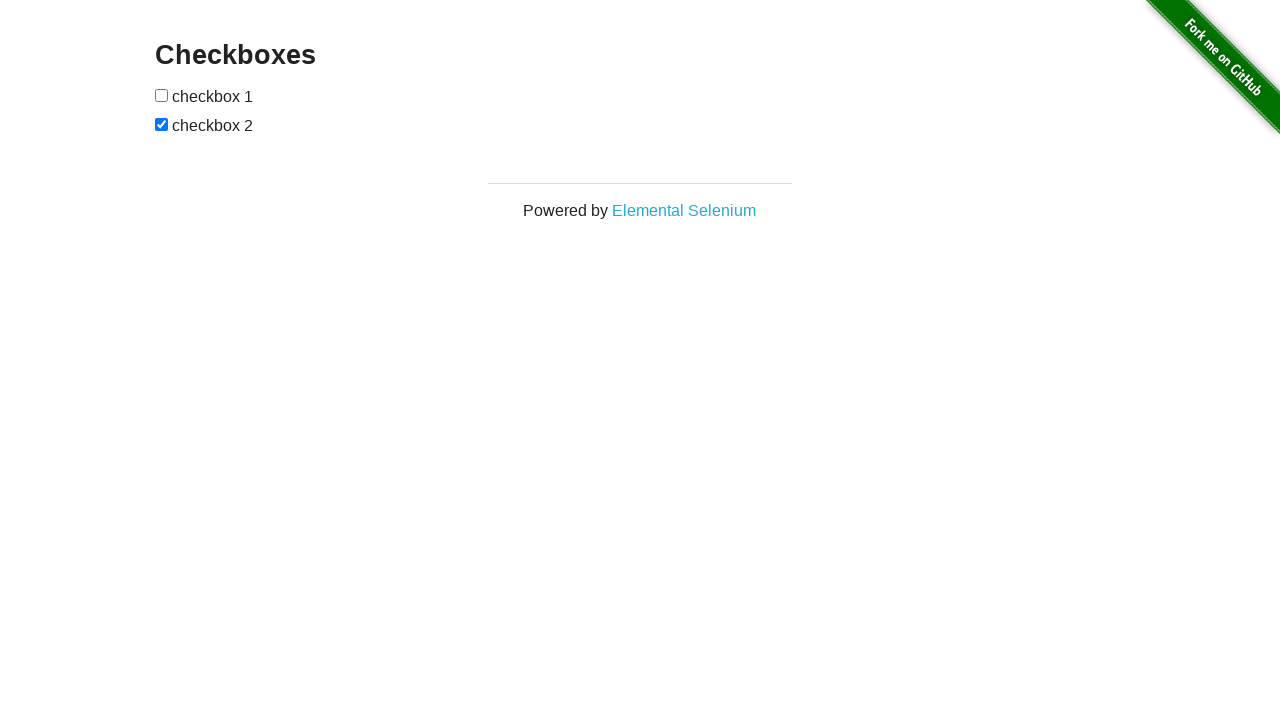

Checkboxes container loaded
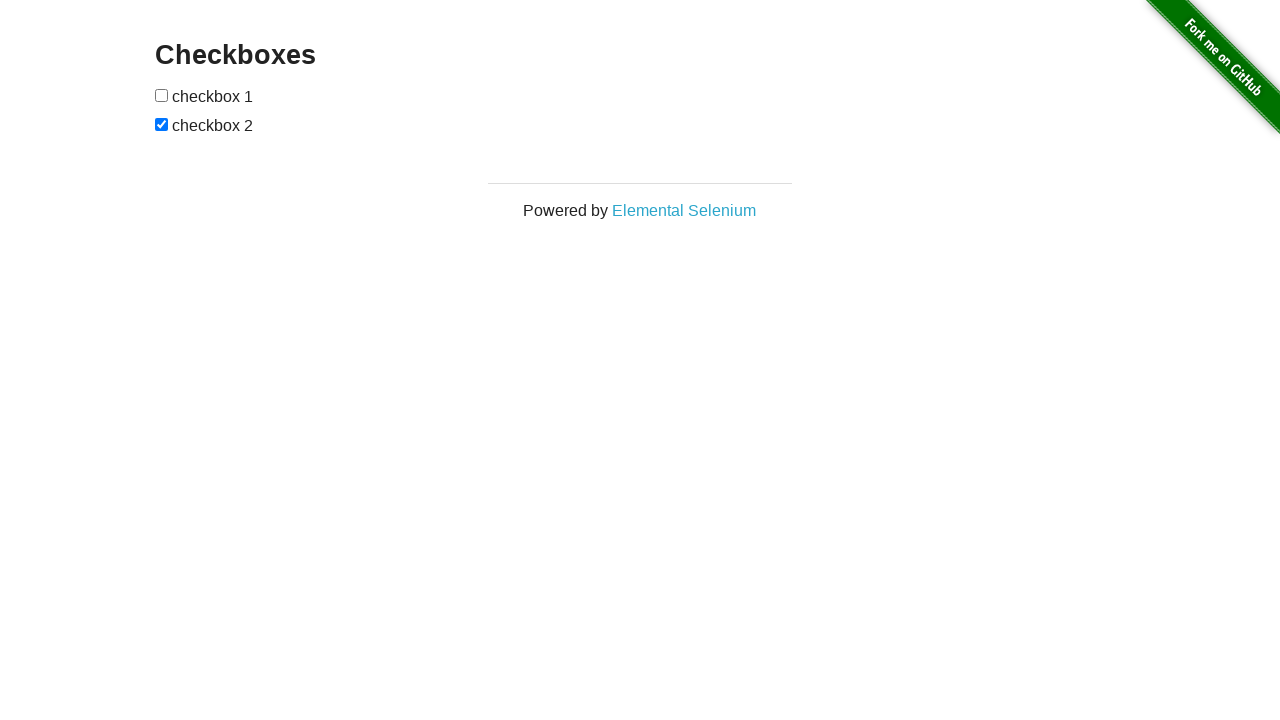

Located checkbox 2
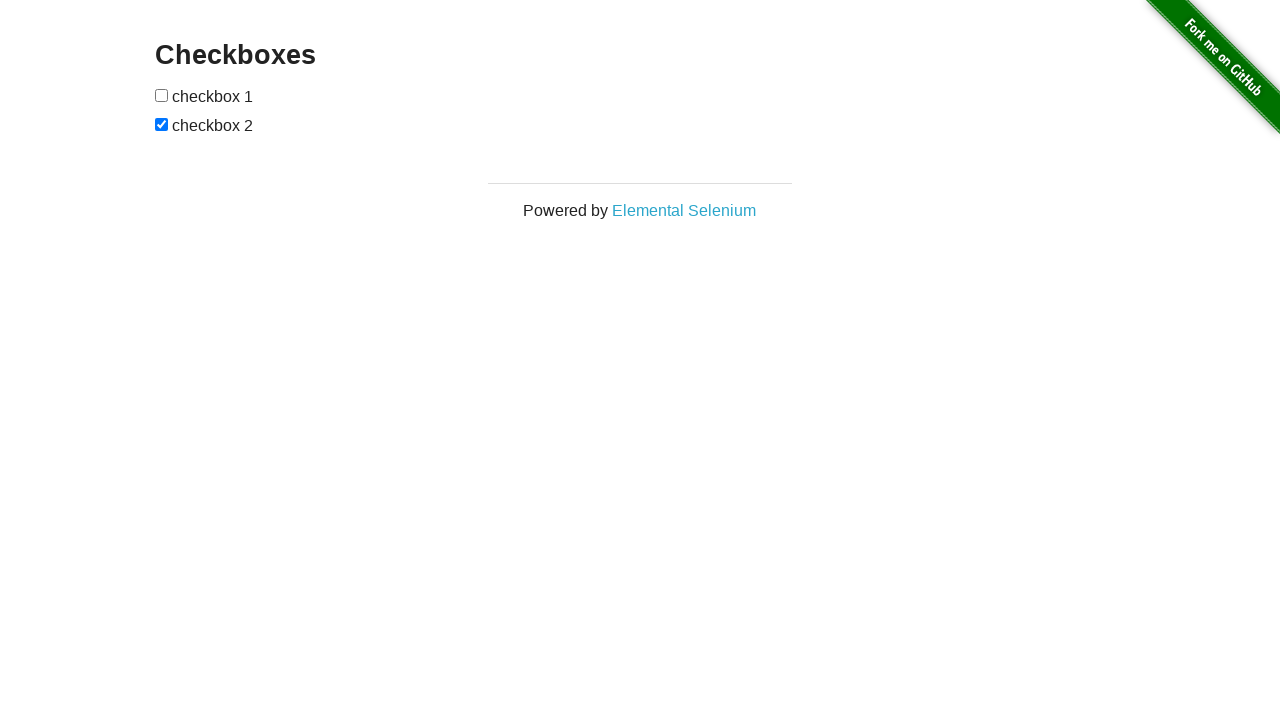

Unchecked checkbox 2 at (162, 124) on xpath=//*[@id='checkboxes']/input[2]
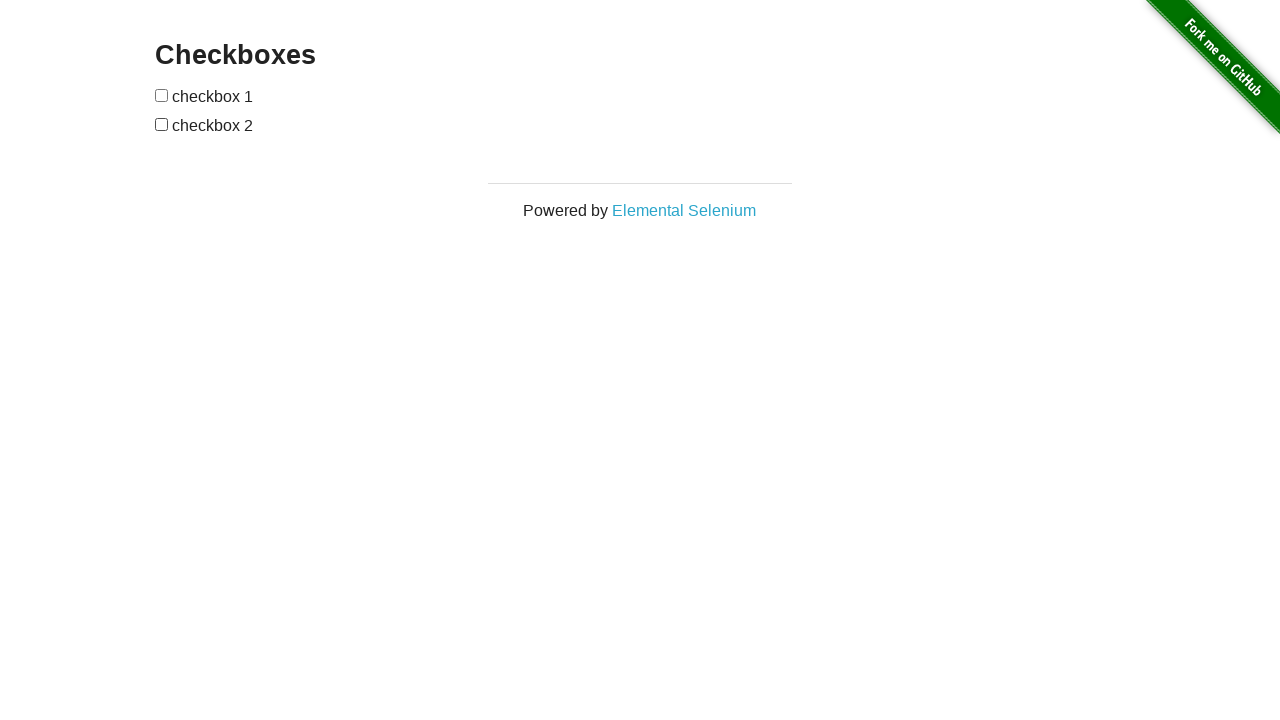

Located checkbox 1
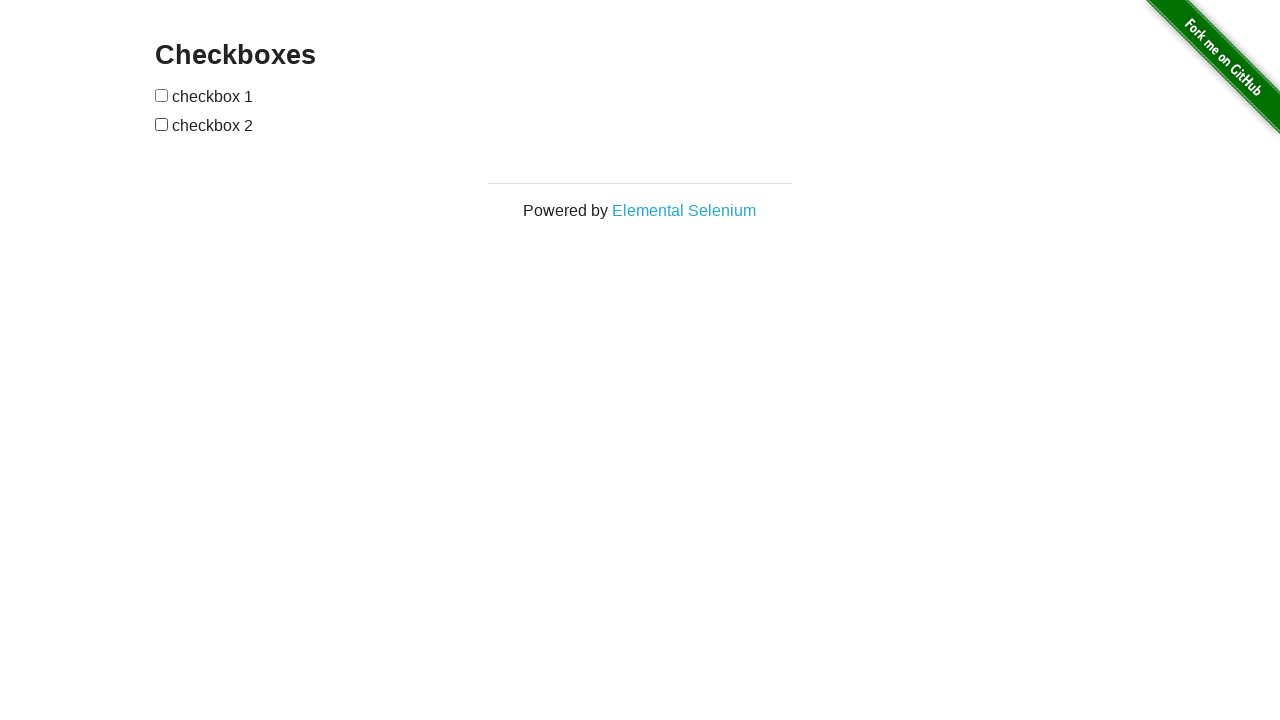

Checked checkbox 1 at (162, 95) on xpath=//*[@id='checkboxes']/input[1]
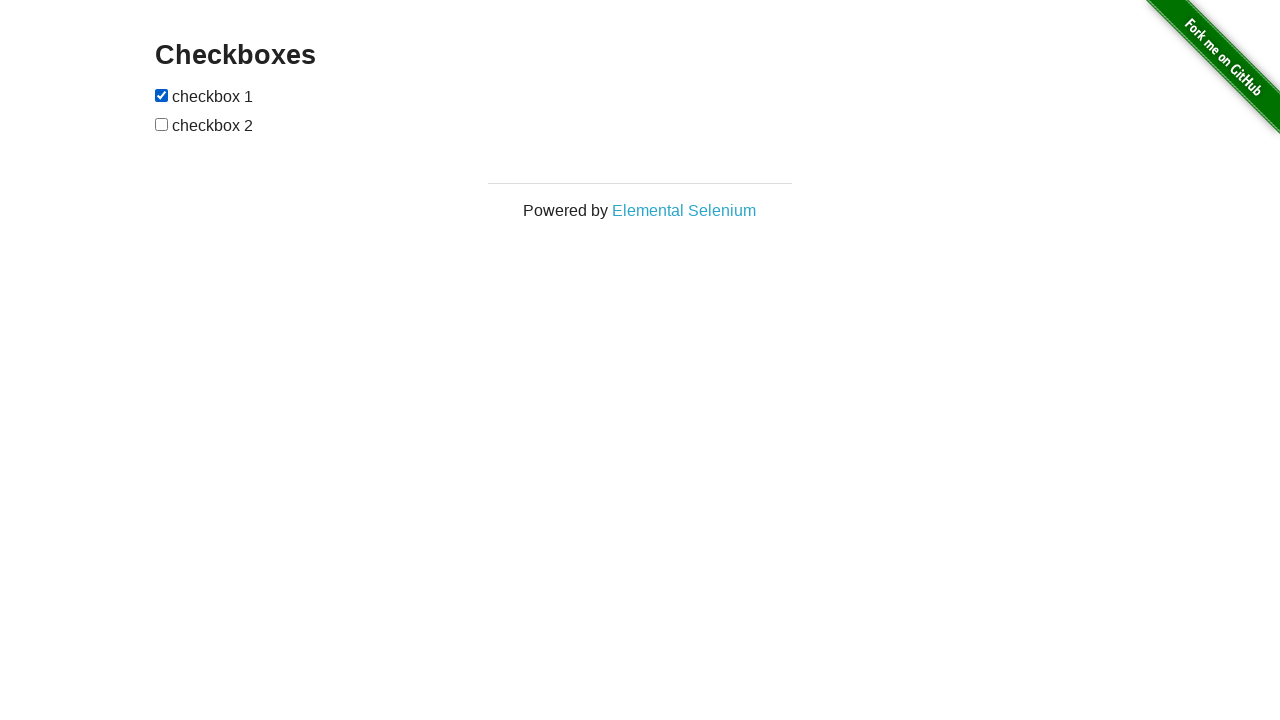

Verified checkbox 2 is unchecked
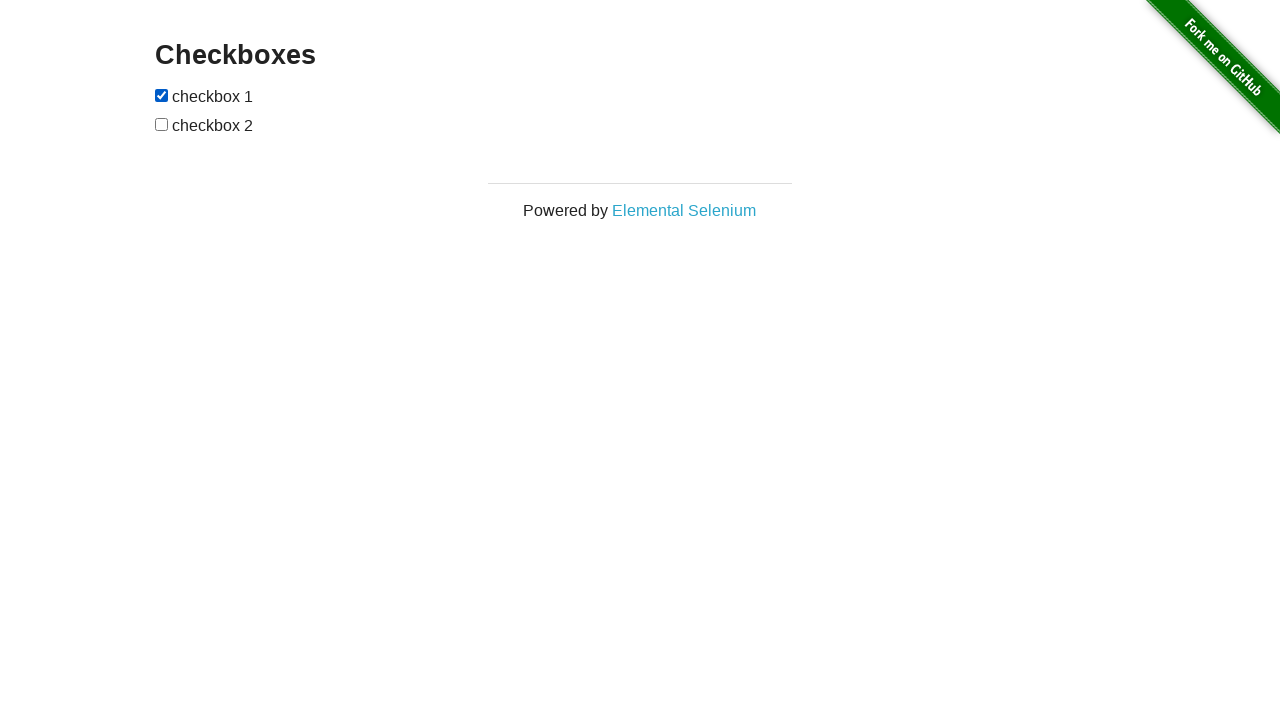

Verified checkbox 1 is checked
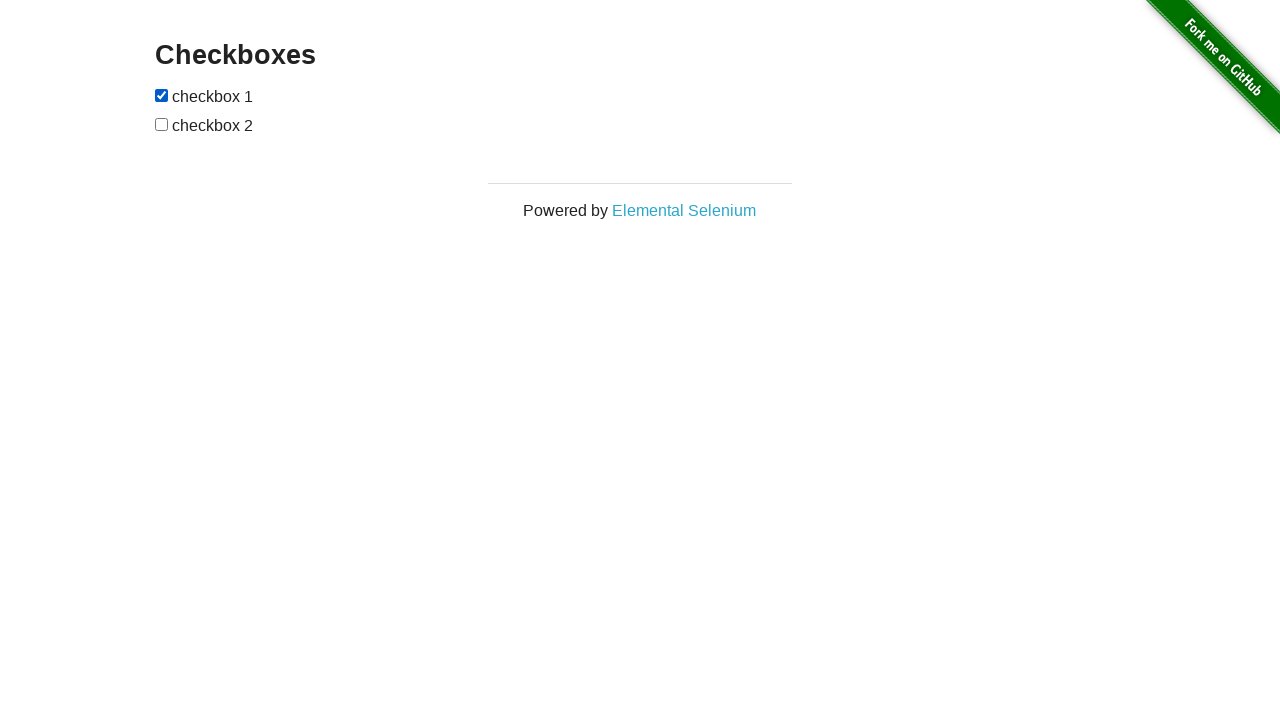

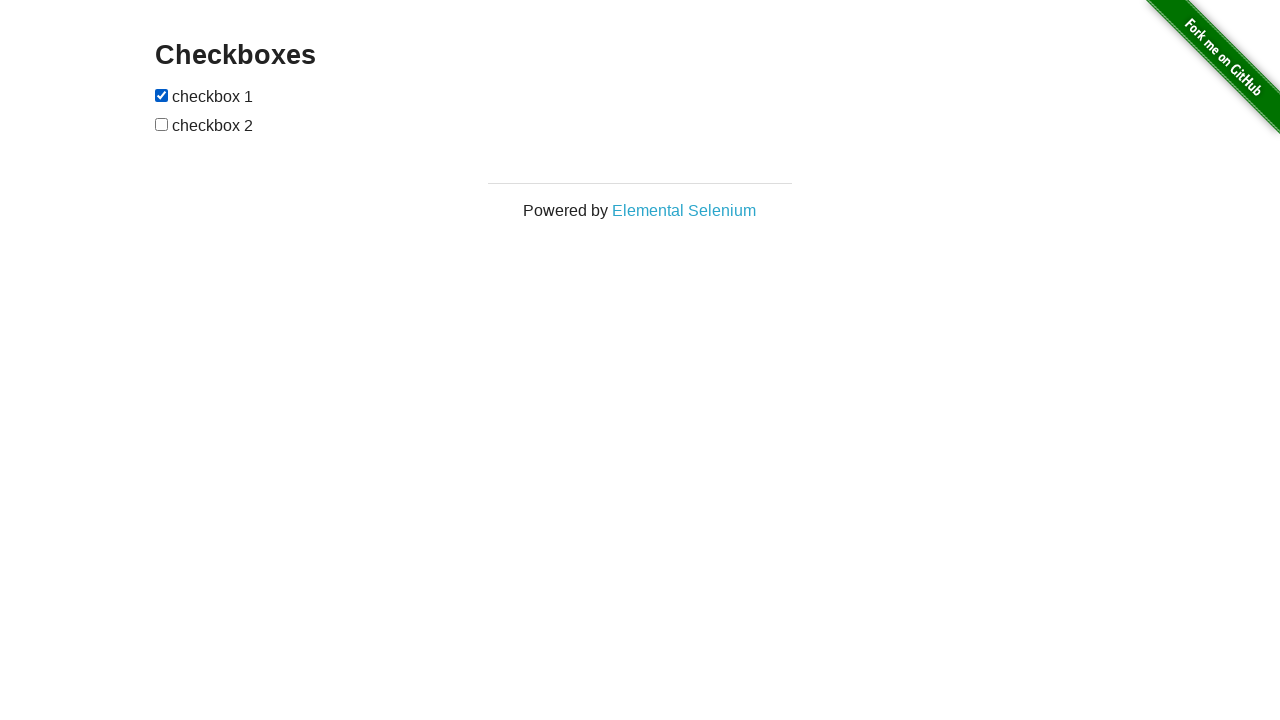